Tests the Checkers game by making five legal moves as the orange player, including taking a blue piece, then restarting the game and confirming the restart was successful.

Starting URL: https://www.gamesforthebrain.com/game/checkers/

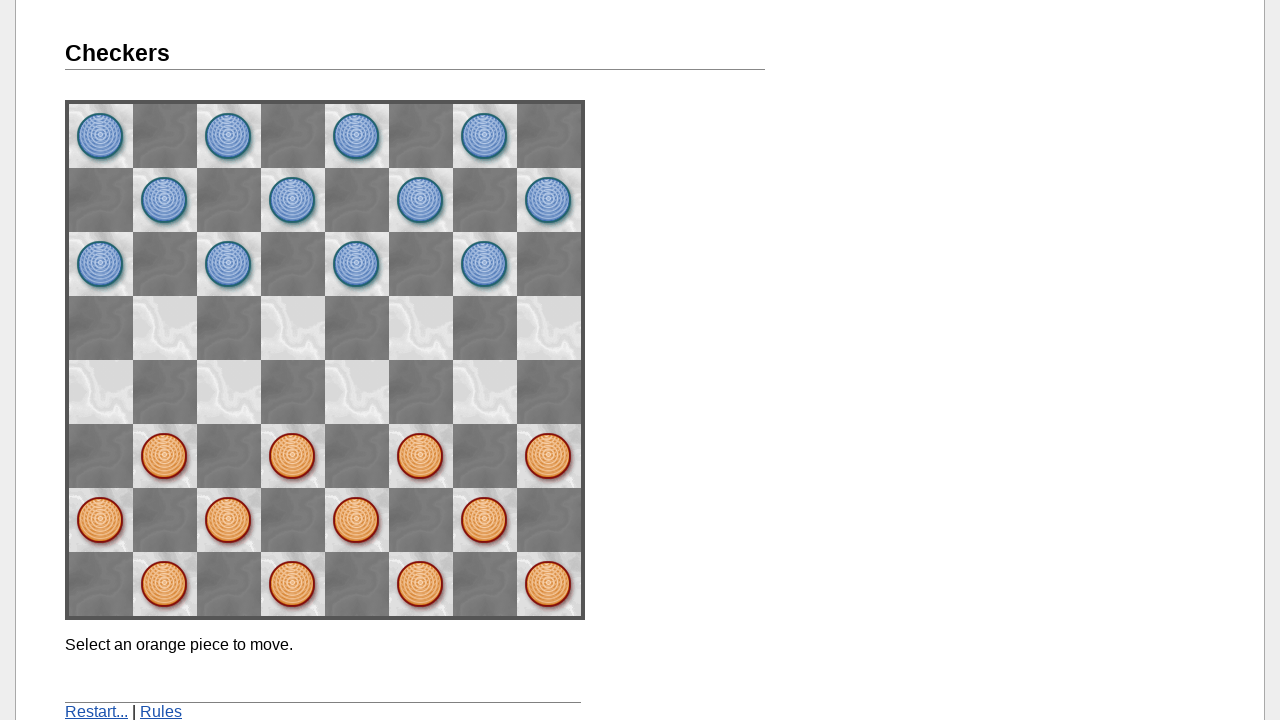

Verified we are on the Checkers game site
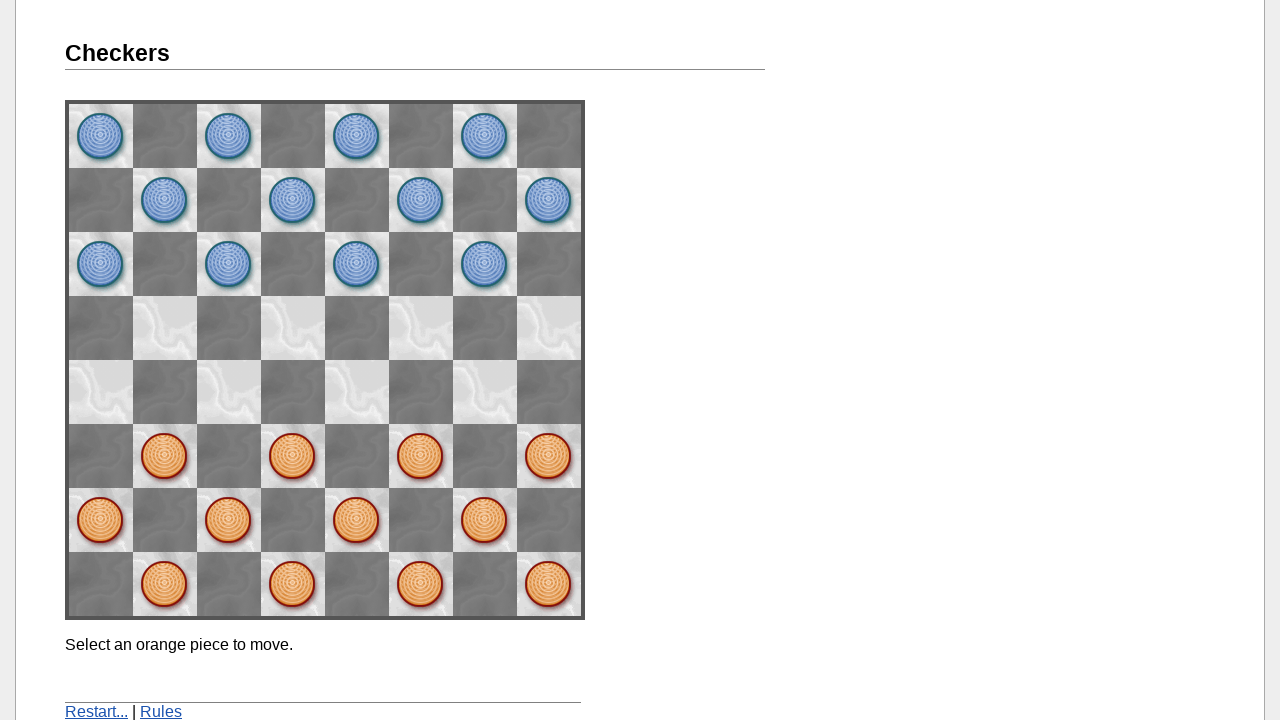

Clicked orange piece at position (2,2) at (421, 456) on xpath=//*[@onclick='didClick(2, 2)']
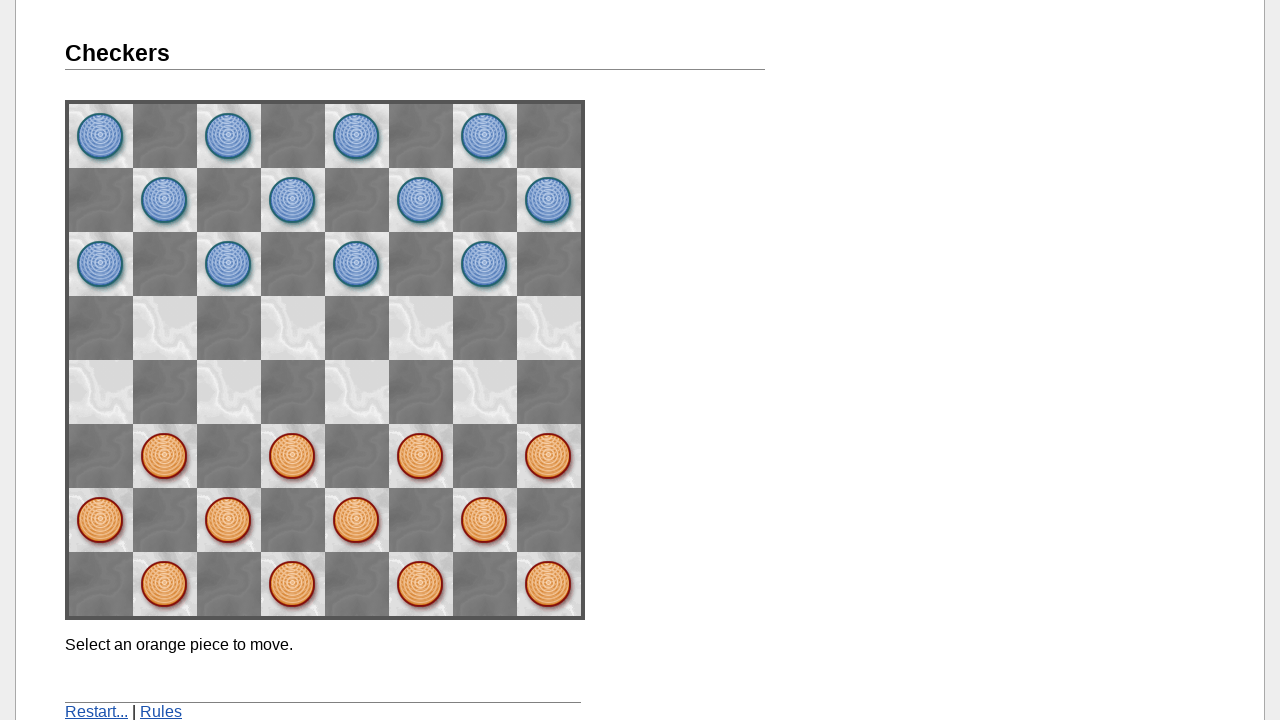

Moved orange piece to position (1,3) at (485, 392) on xpath=//*[@onclick='didClick(1, 3)']
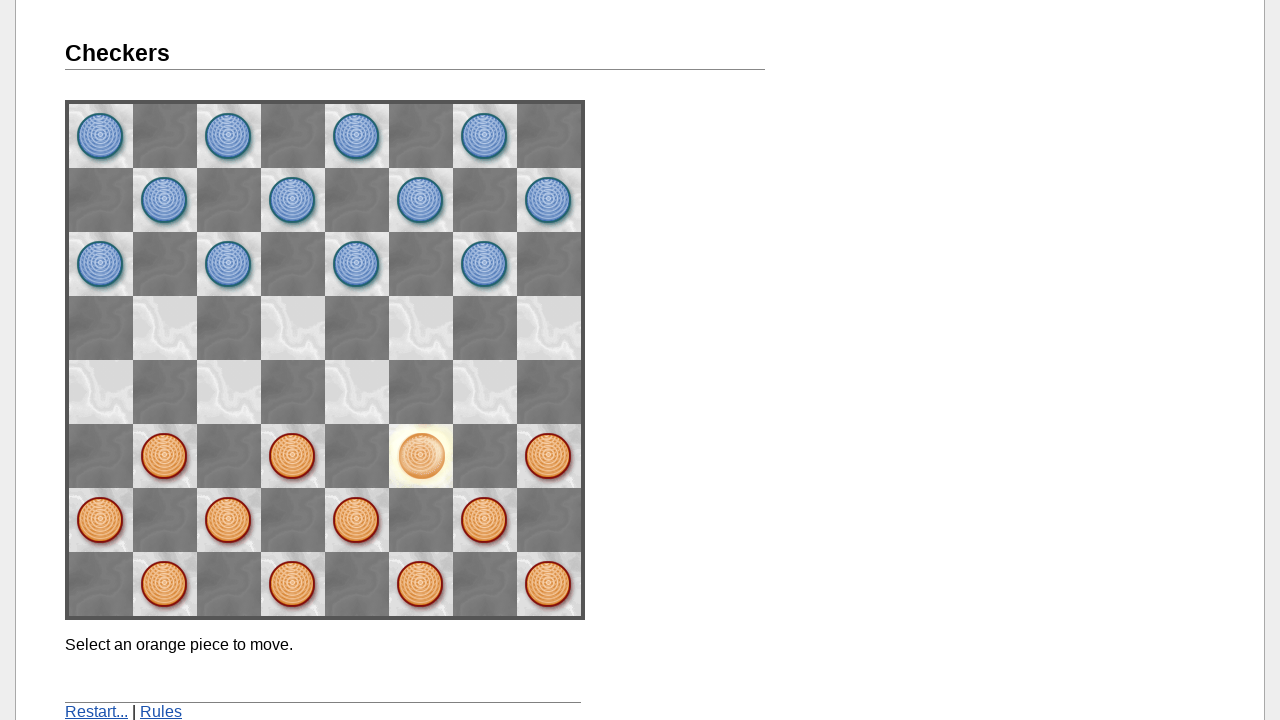

Waited for computer's response after first move
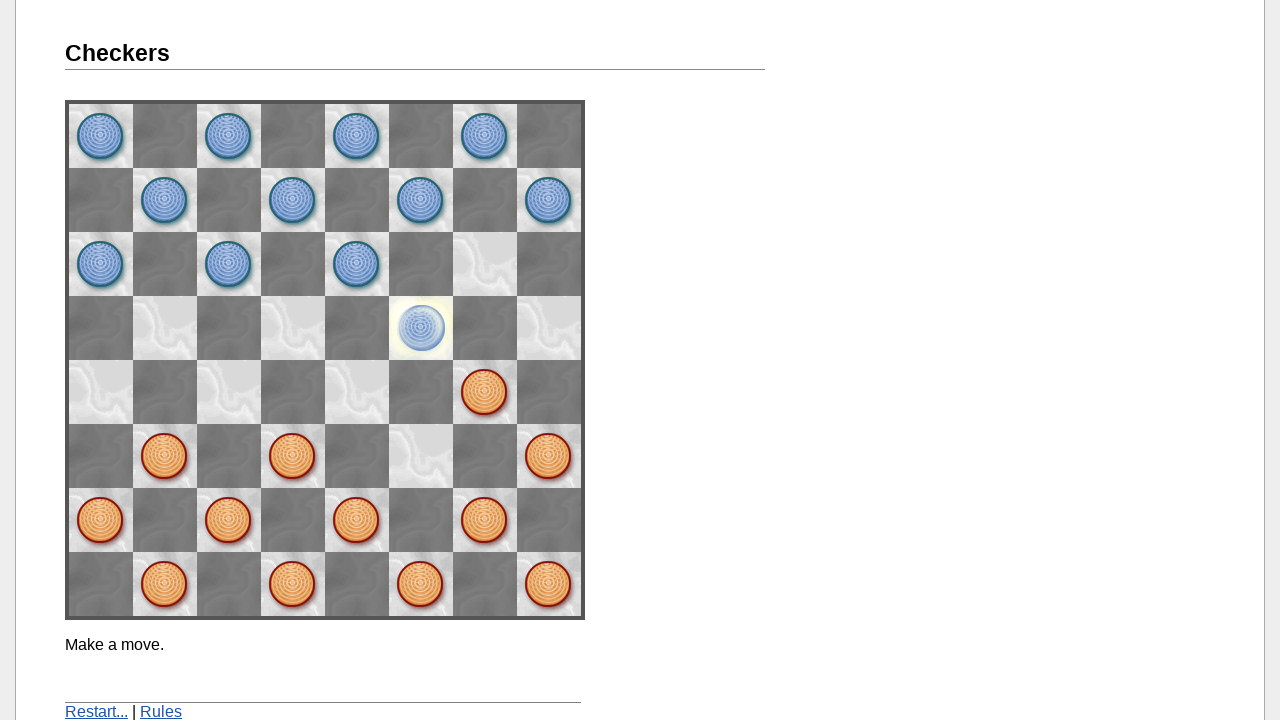

Clicked orange piece at position (3,1) at (357, 520) on xpath=//*[@onclick='didClick(3, 1)']
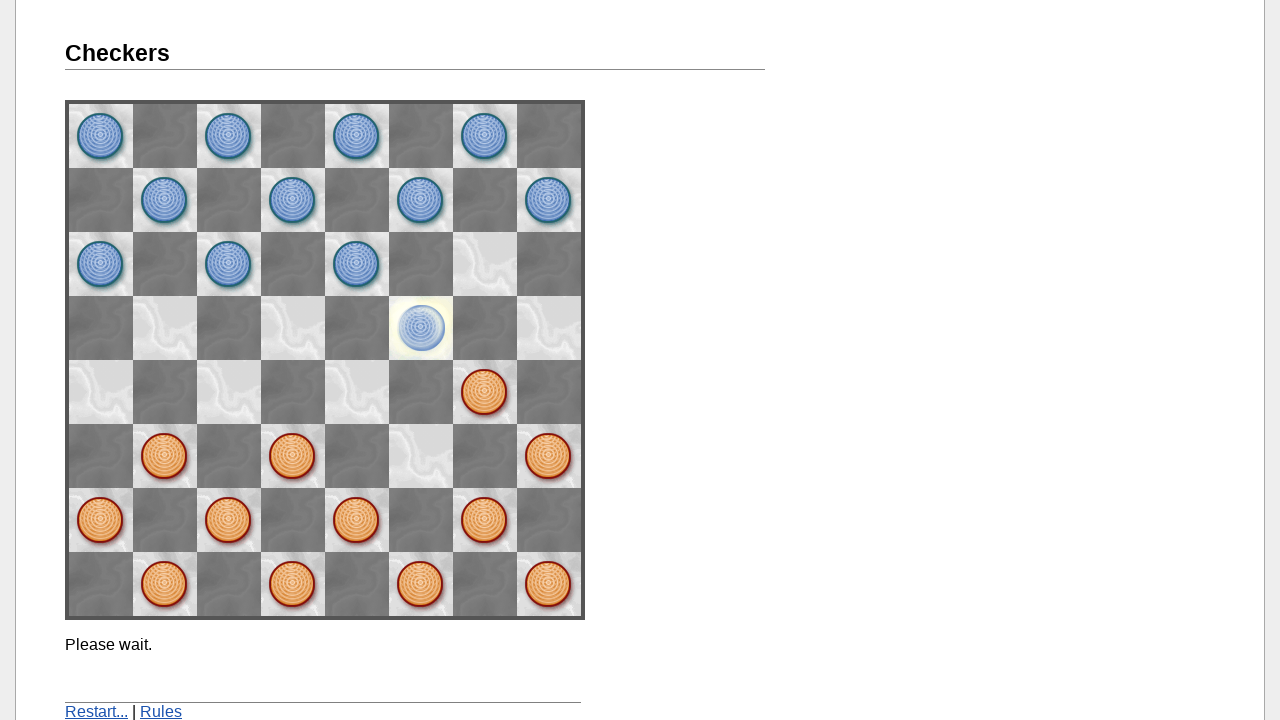

Moved orange piece to position (2,2) at (421, 456) on xpath=//*[@onclick='didClick(2, 2)']
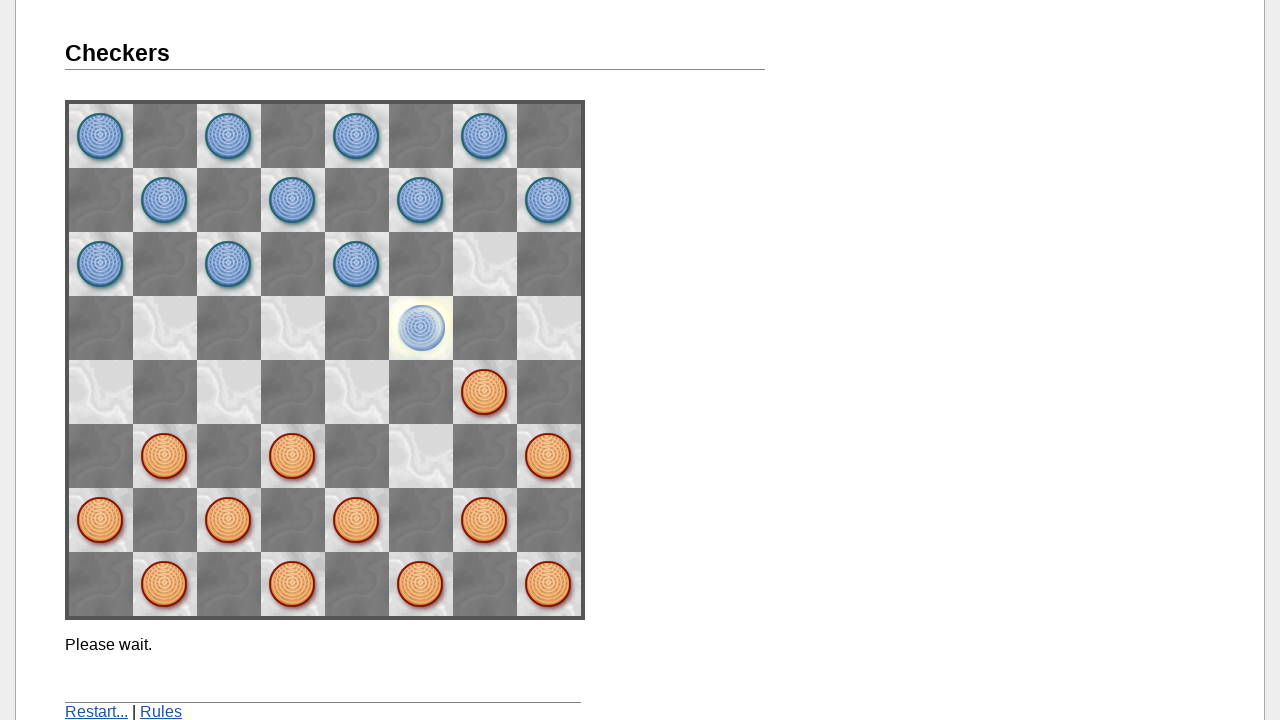

Waited for computer's response after second move
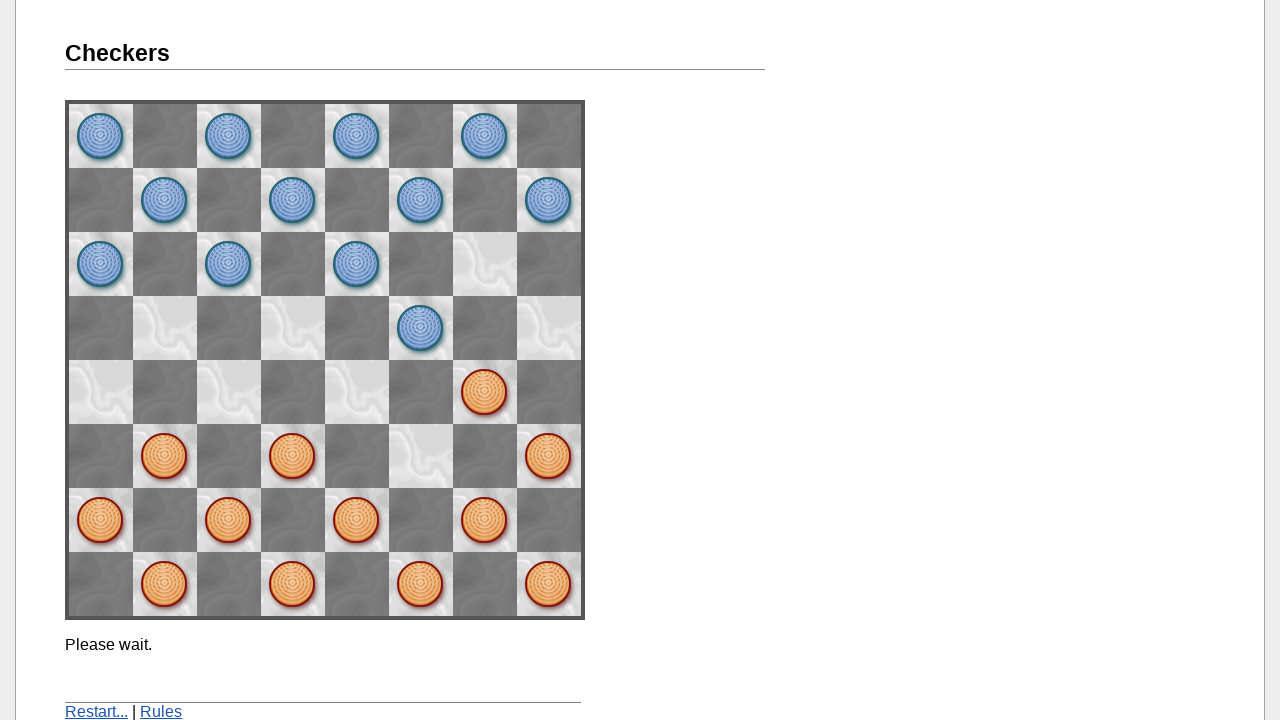

Clicked orange piece at position (4,0) at (293, 584) on xpath=//*[@onclick='didClick(4, 0)']
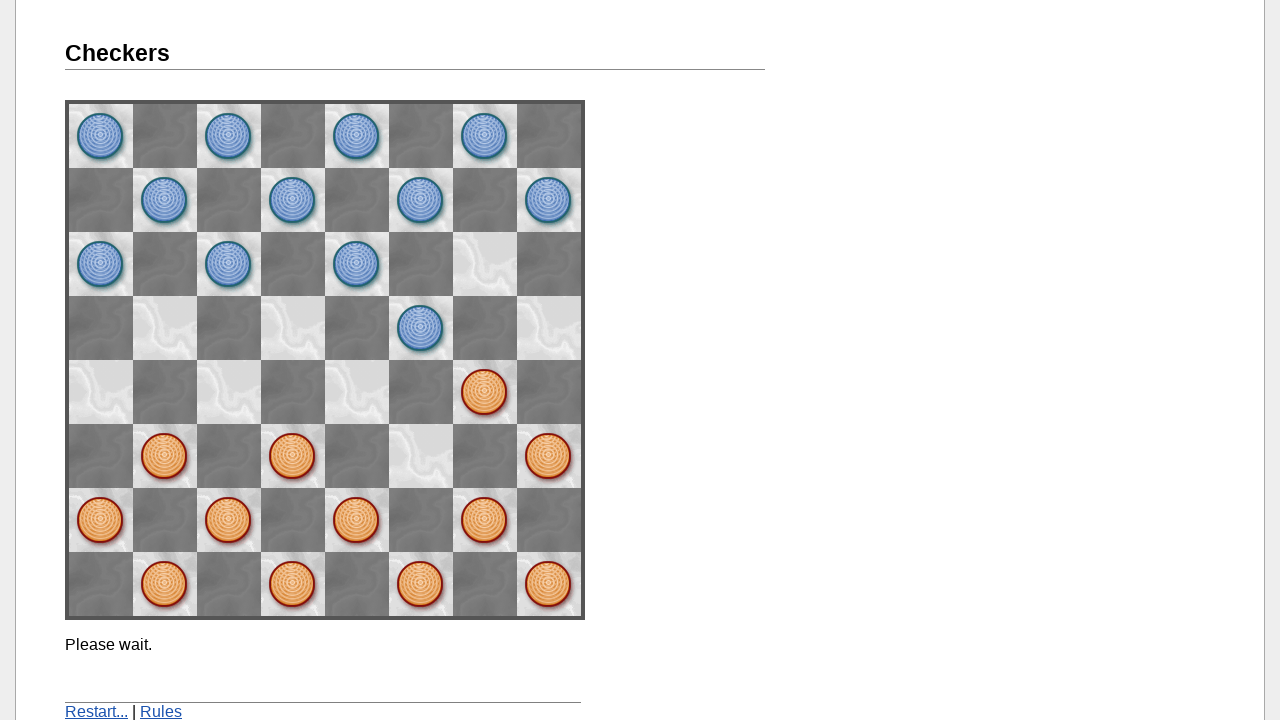

Moved orange piece to position (3,1) at (357, 520) on xpath=//*[@onclick='didClick(3, 1)']
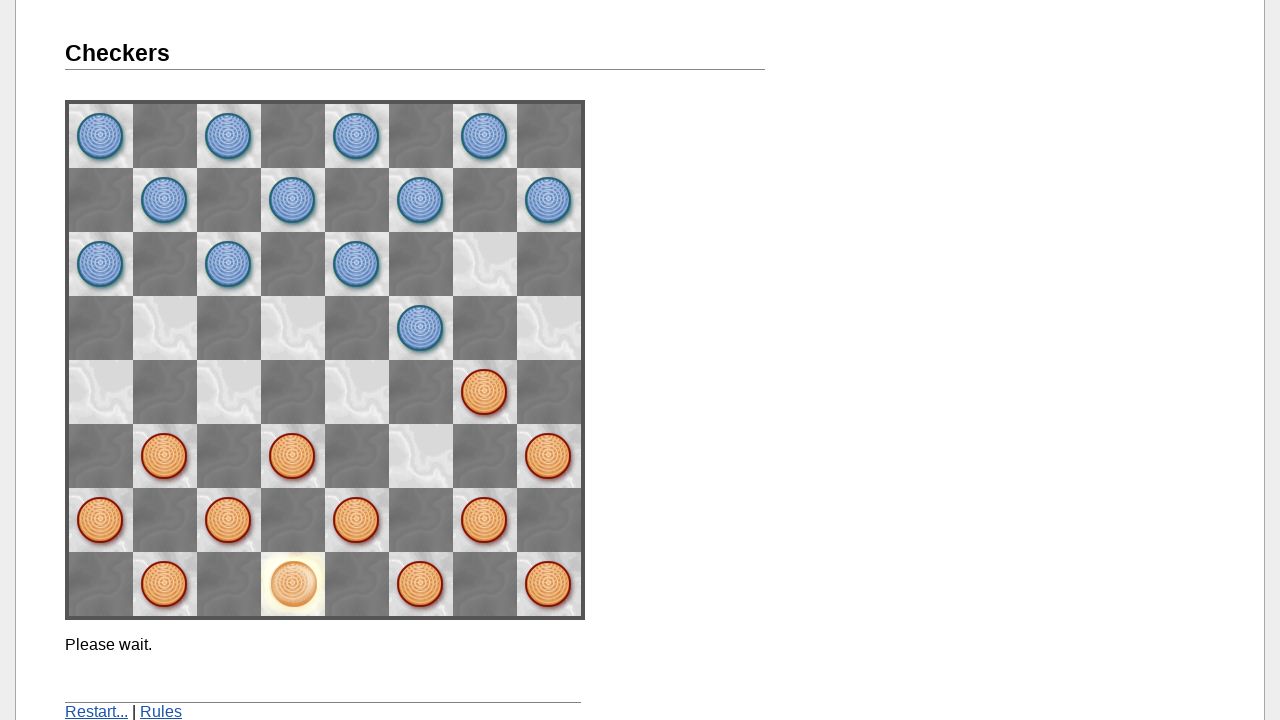

Waited for computer's response after third move
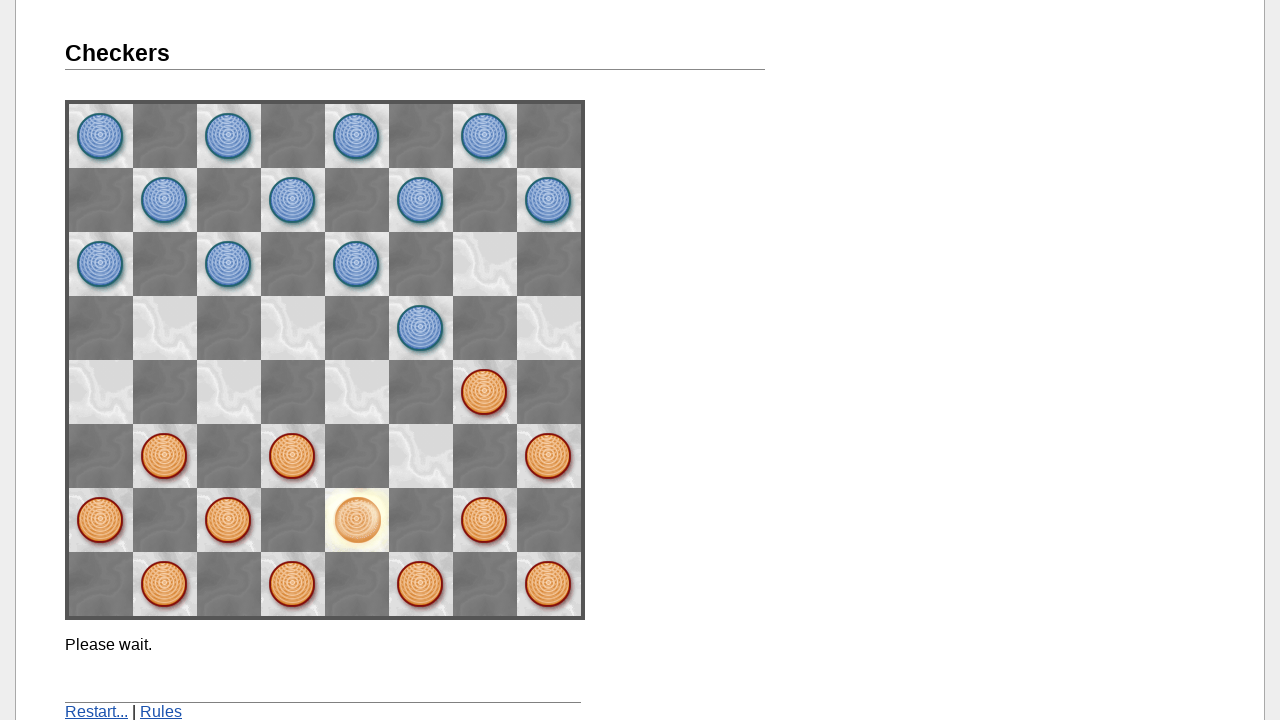

Clicked orange piece at position (4,2) at (293, 456) on xpath=//*[@onclick='didClick(4, 2)']
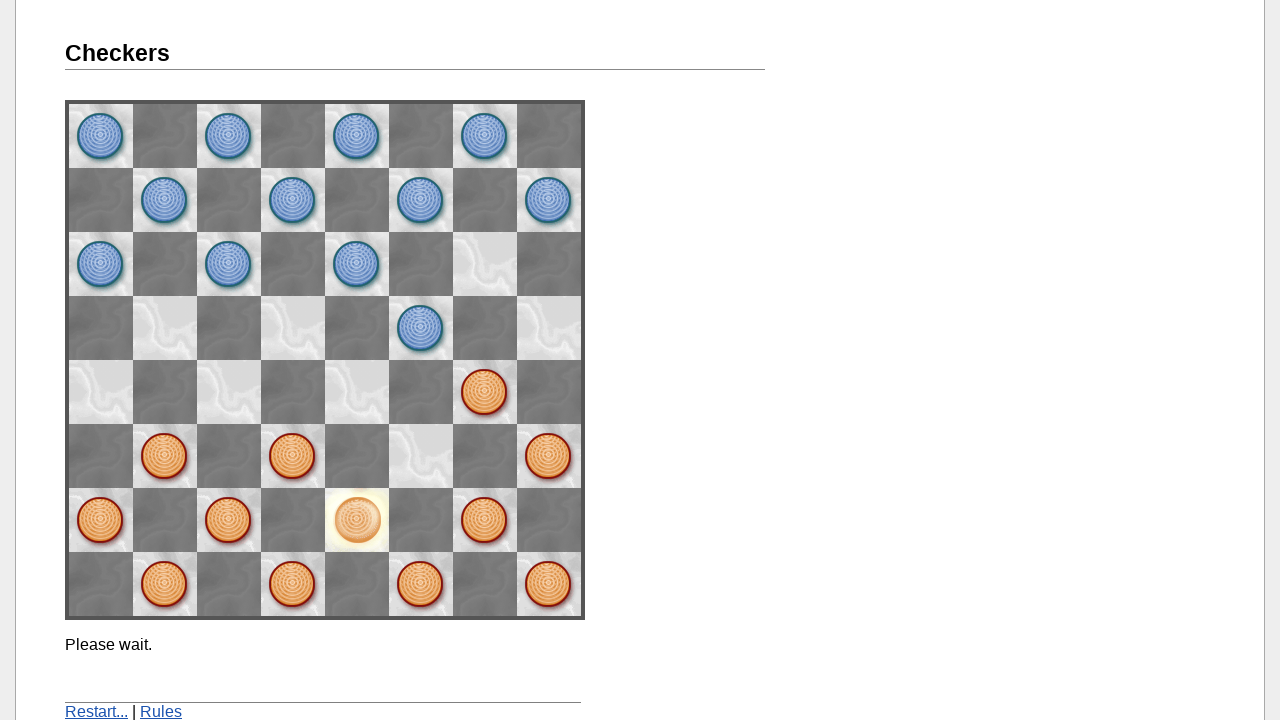

Moved orange piece to position (2,4), capturing a blue piece at (421, 328) on xpath=//*[@onclick='didClick(2, 4)']
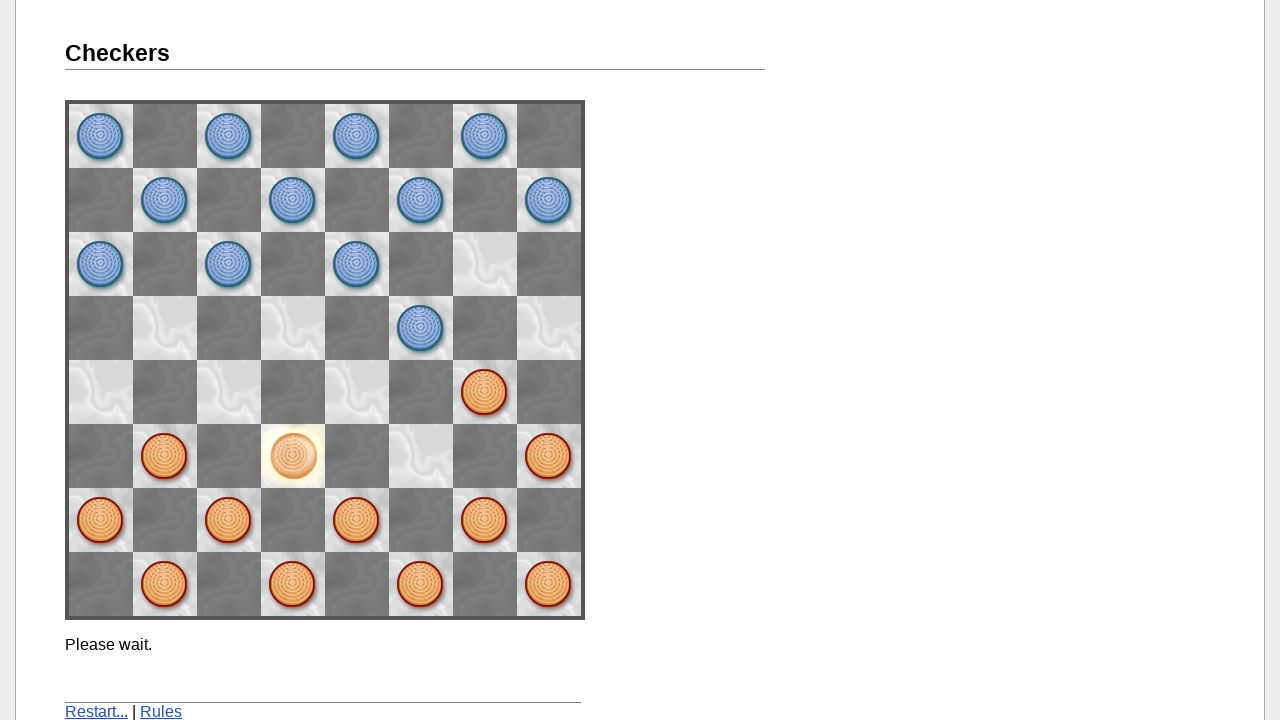

Waited for computer's response after fourth move (capture)
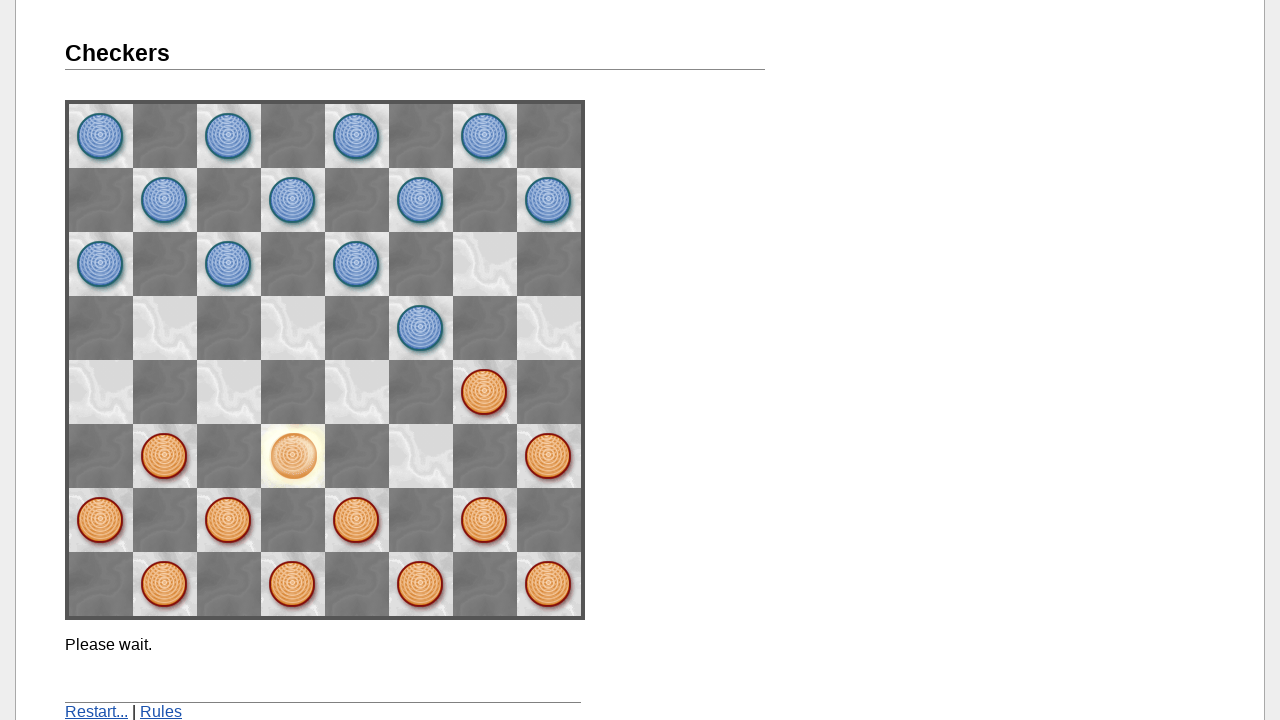

Clicked orange piece at position (1,3) at (485, 392) on xpath=//*[@onclick='didClick(1, 3)']
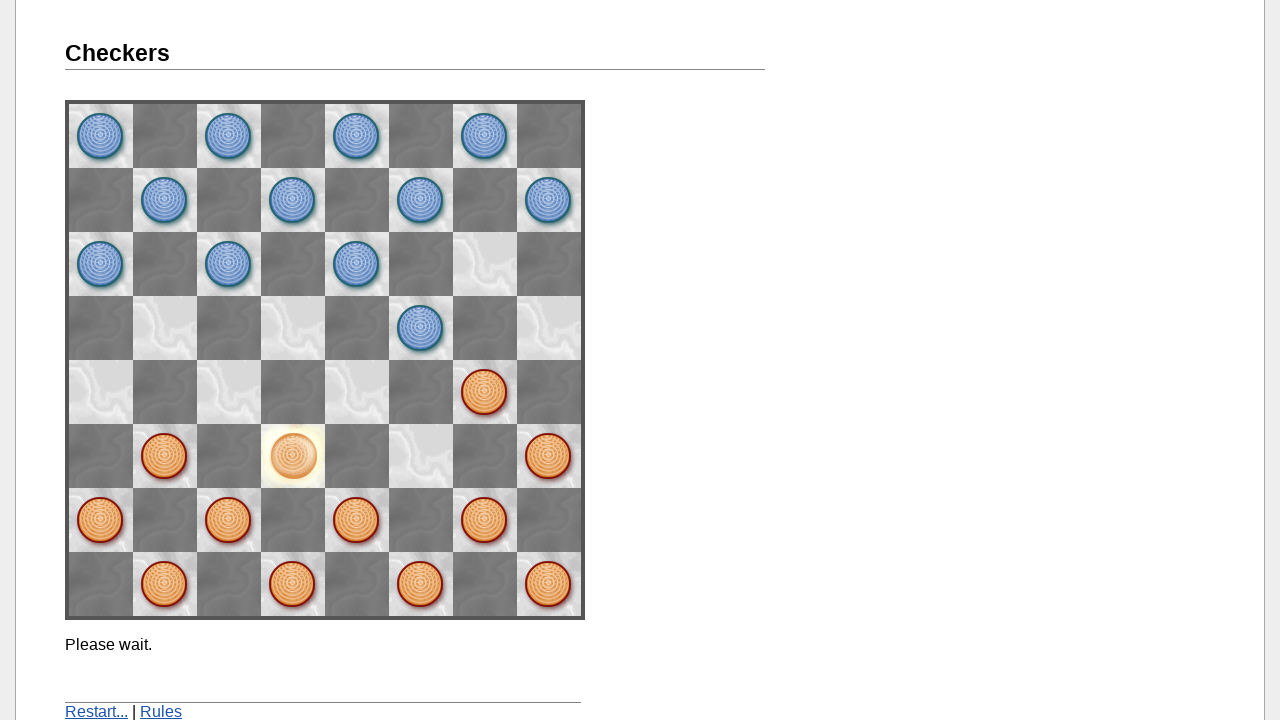

Moved orange piece to position (0,4) at (549, 328) on xpath=//*[@onclick='didClick(0, 4)']
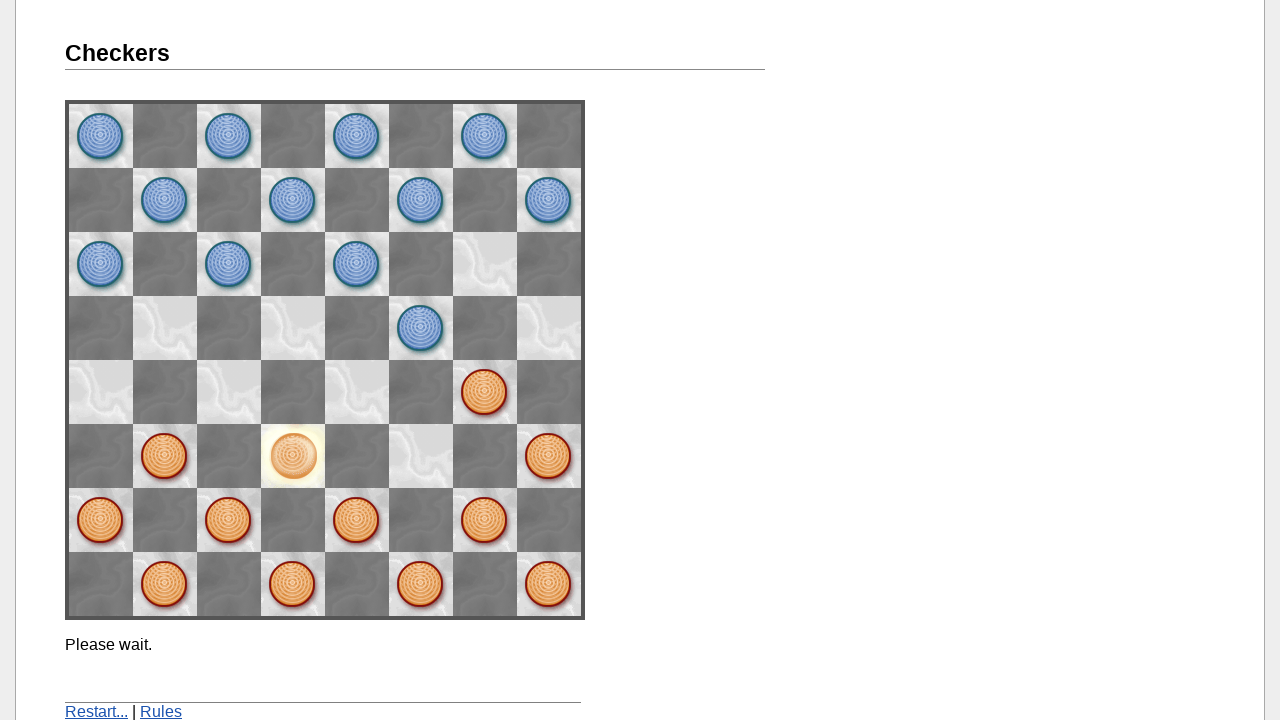

Waited for computer's response after fifth move
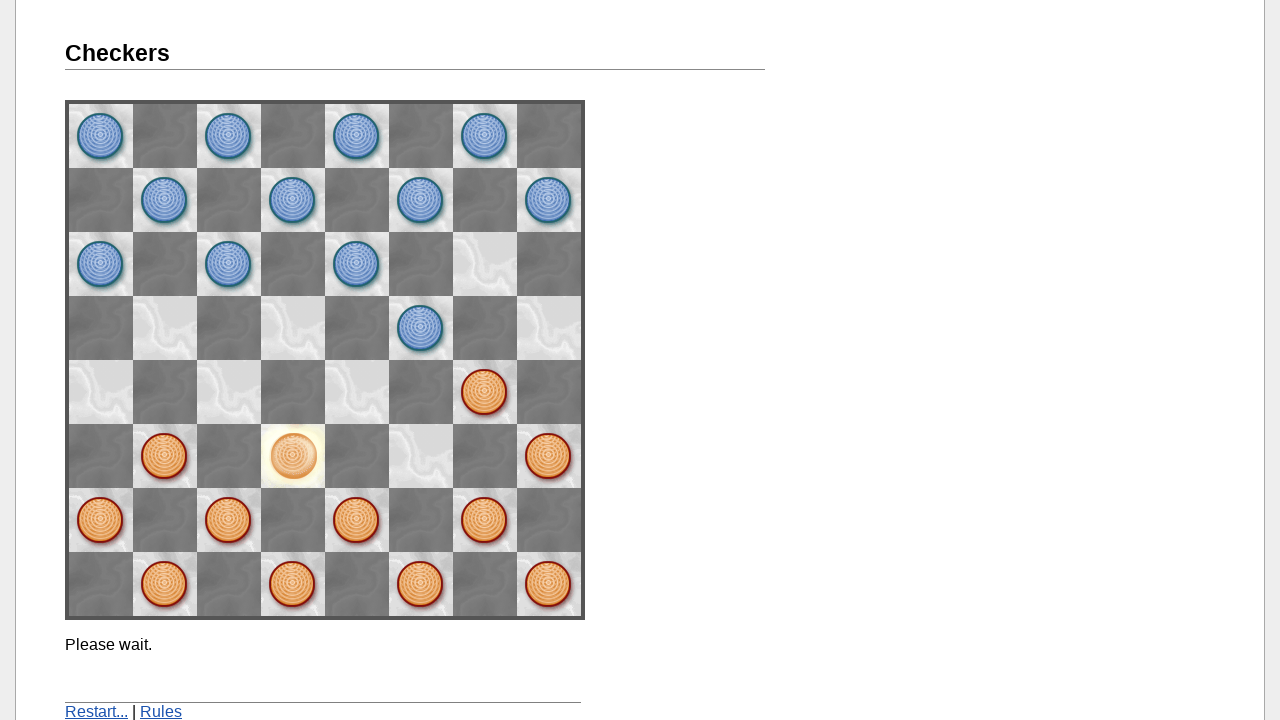

Clicked restart button to restart the game at (96, 712) on xpath=//*[@href='./']
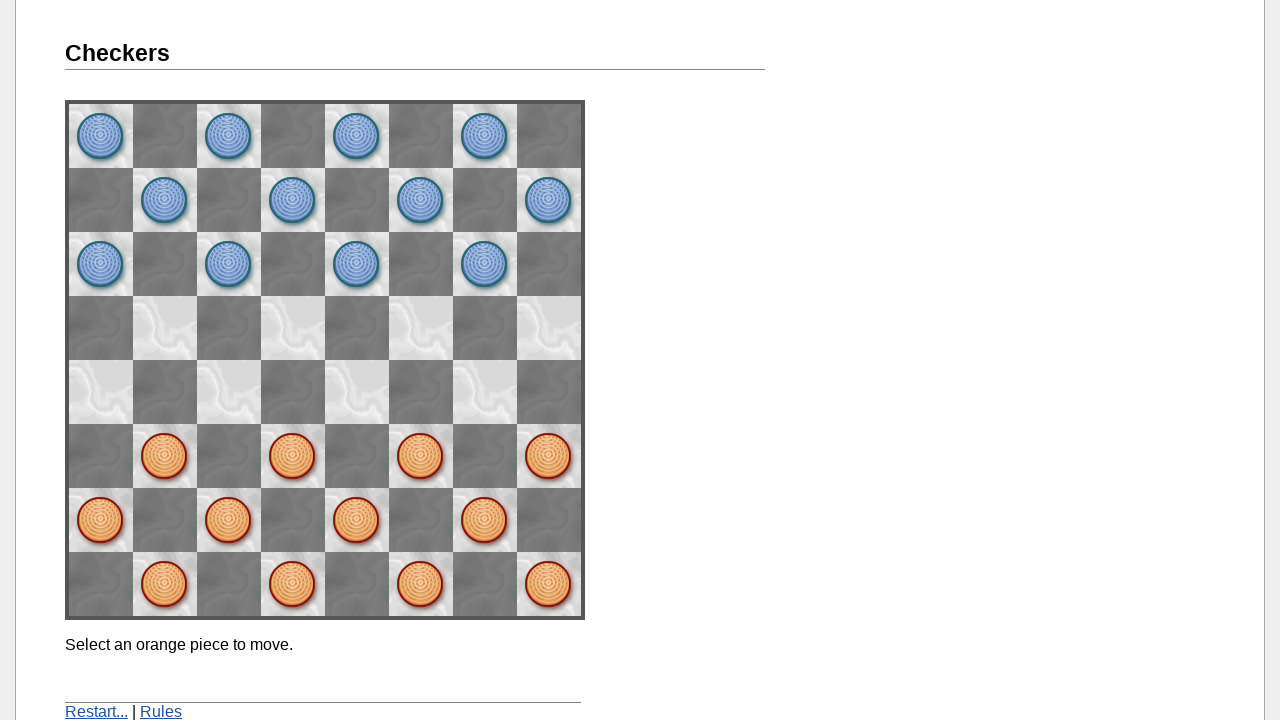

Waited for game to restart
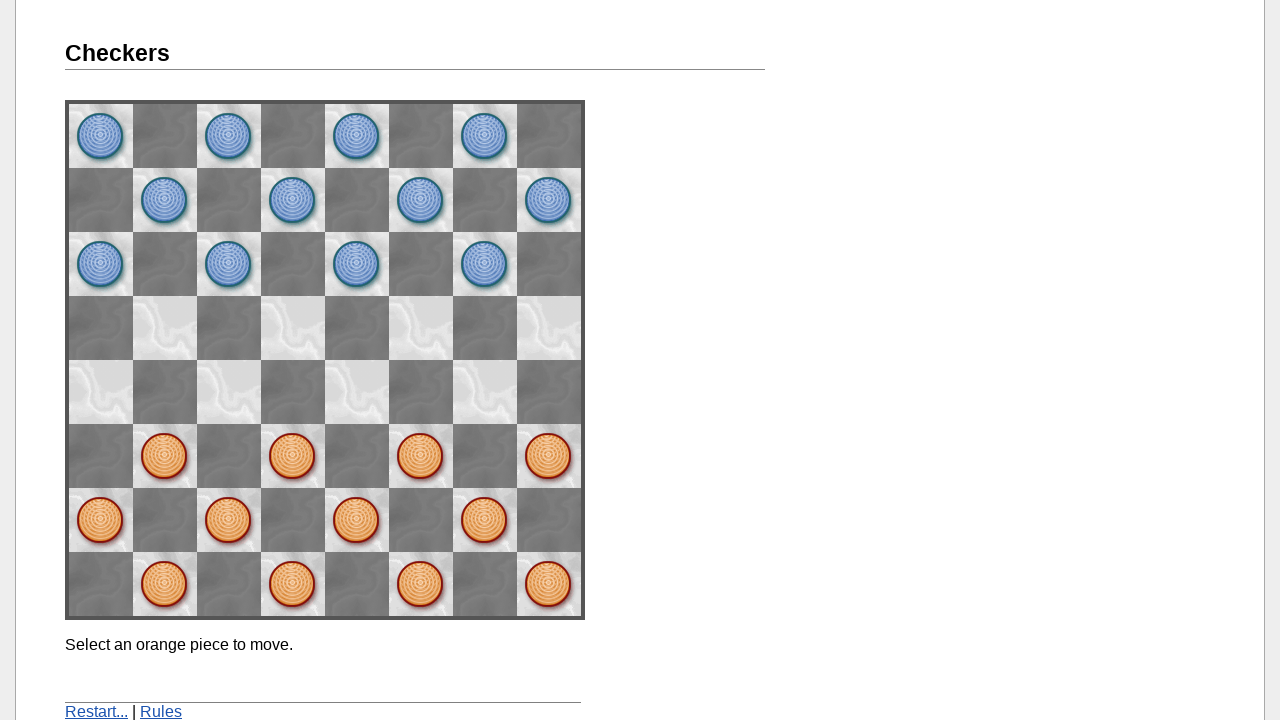

Confirmed game restart was successful - initial game state message appeared
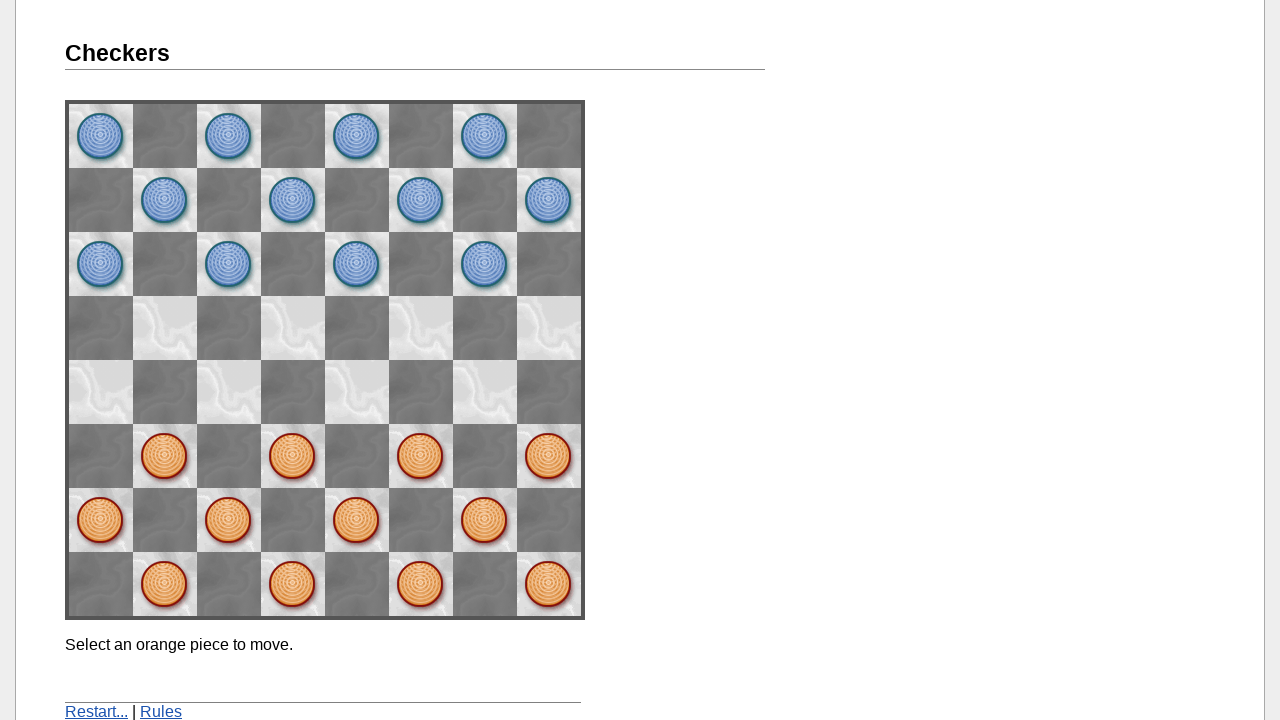

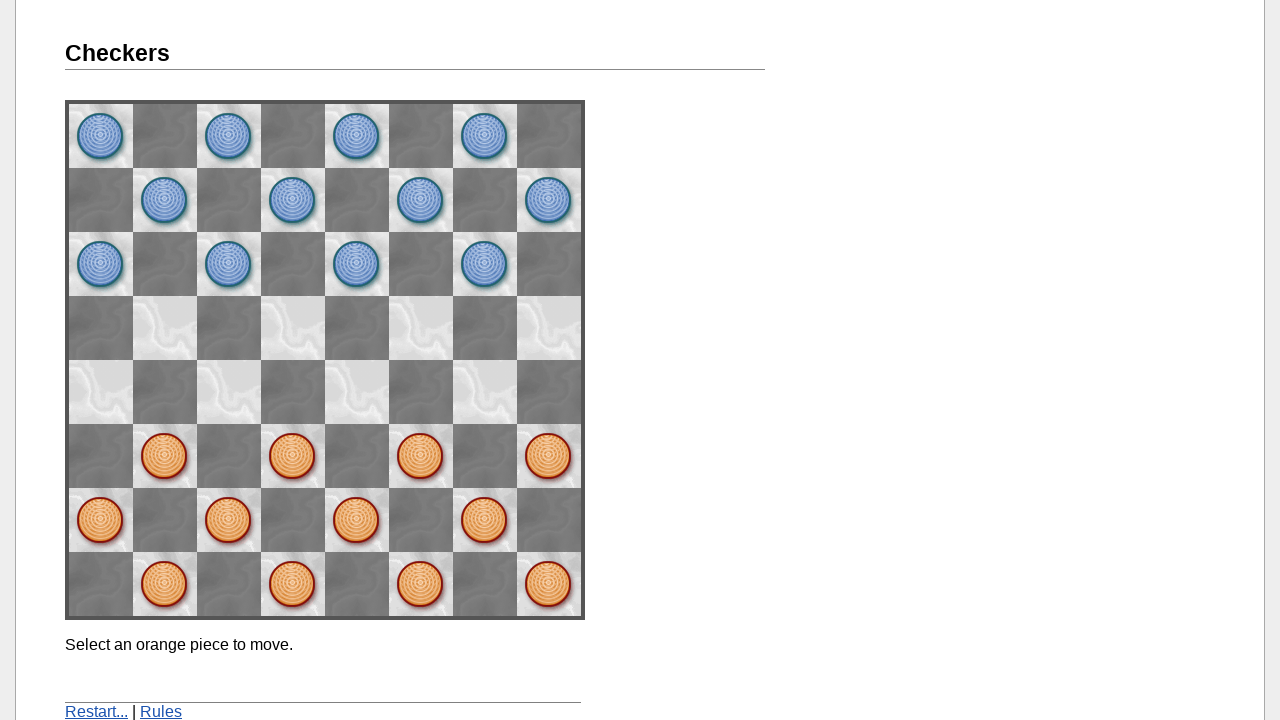